Tests contact form submission on Jupiter Toys website by filling out forename, email, and message fields, then verifying successful submission

Starting URL: https://jupiter.cloud.planittesting.com/

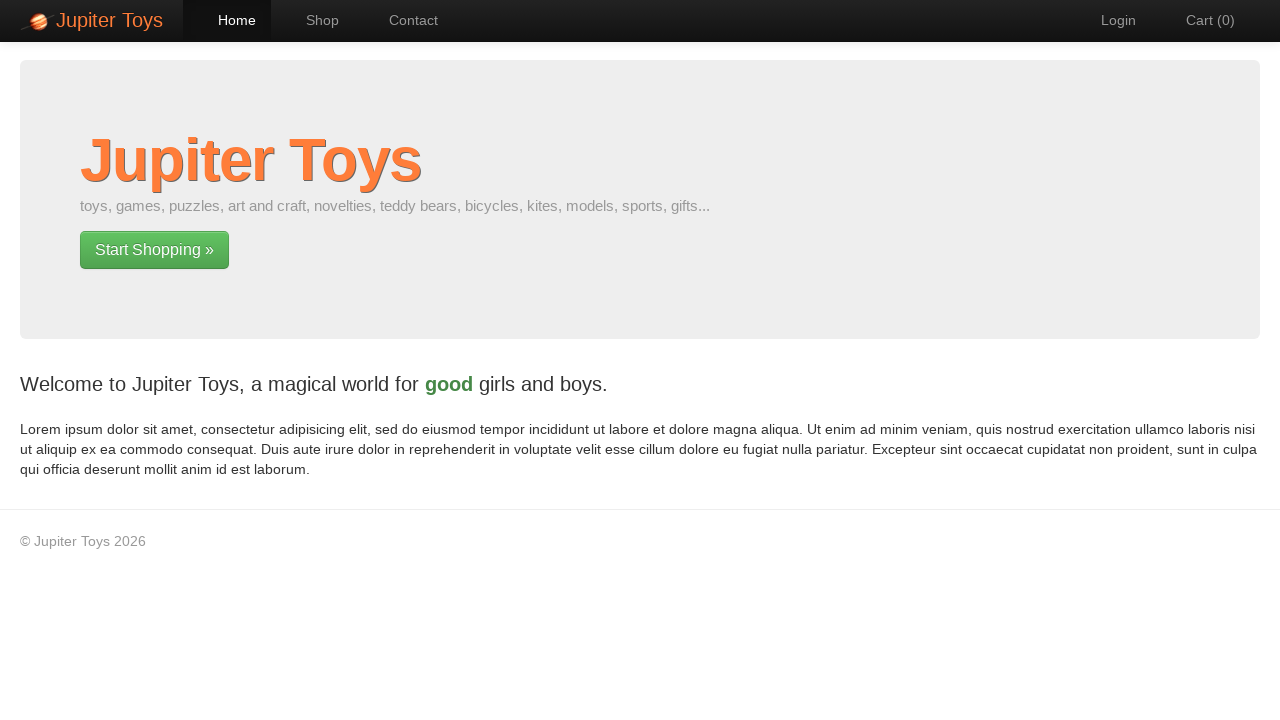

Clicked Contact link to navigate to contact form at (404, 20) on a:text('Contact')
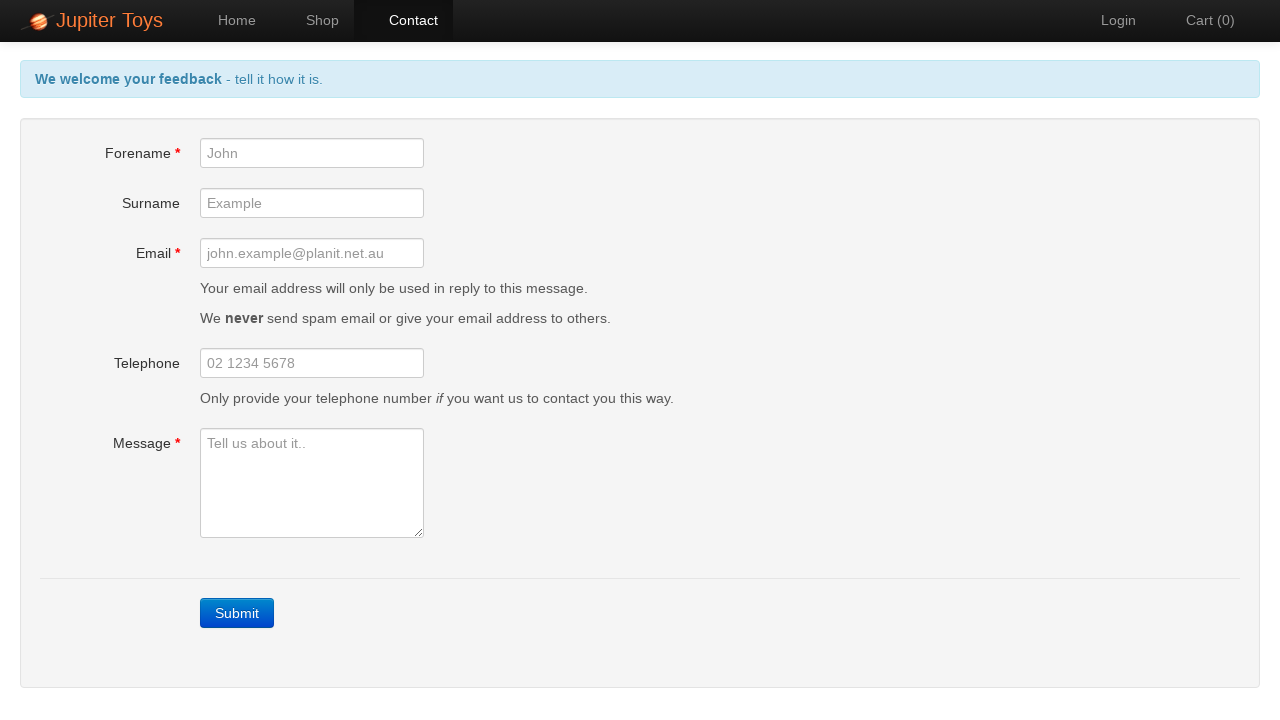

Filled forename field with 'Khan' on #forename
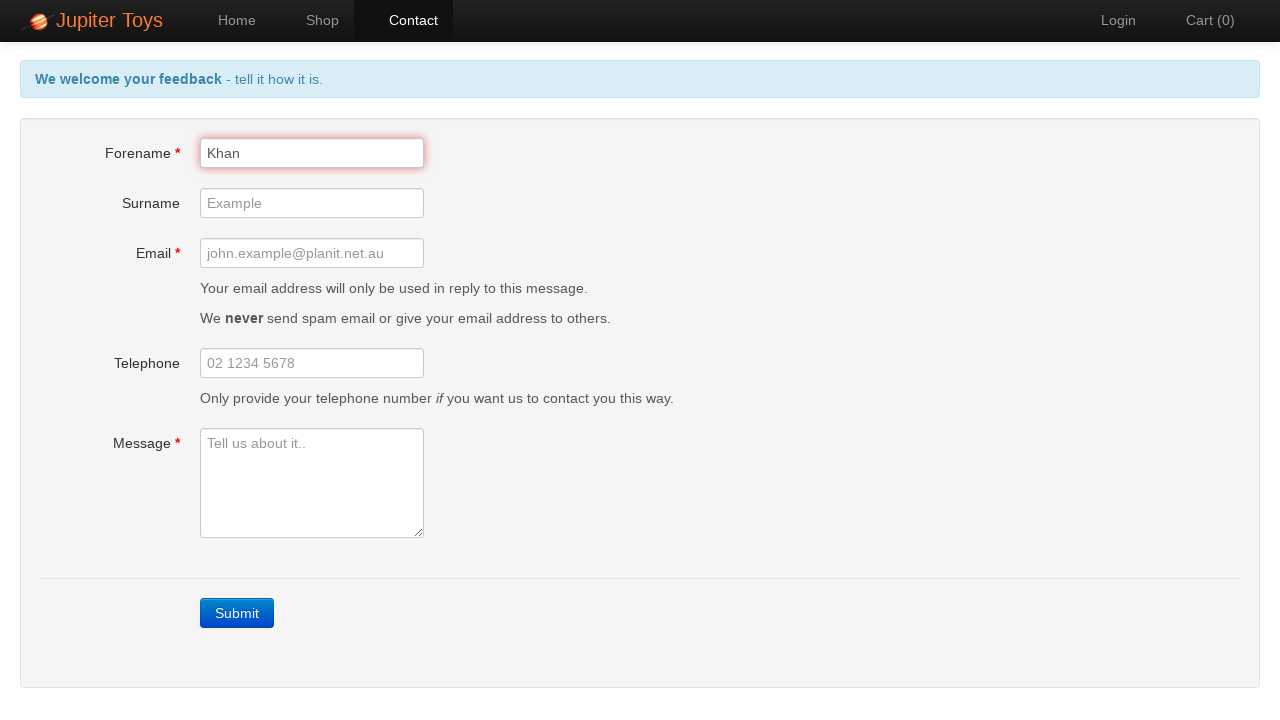

Filled email field with 'khan@gmail.com' on #email
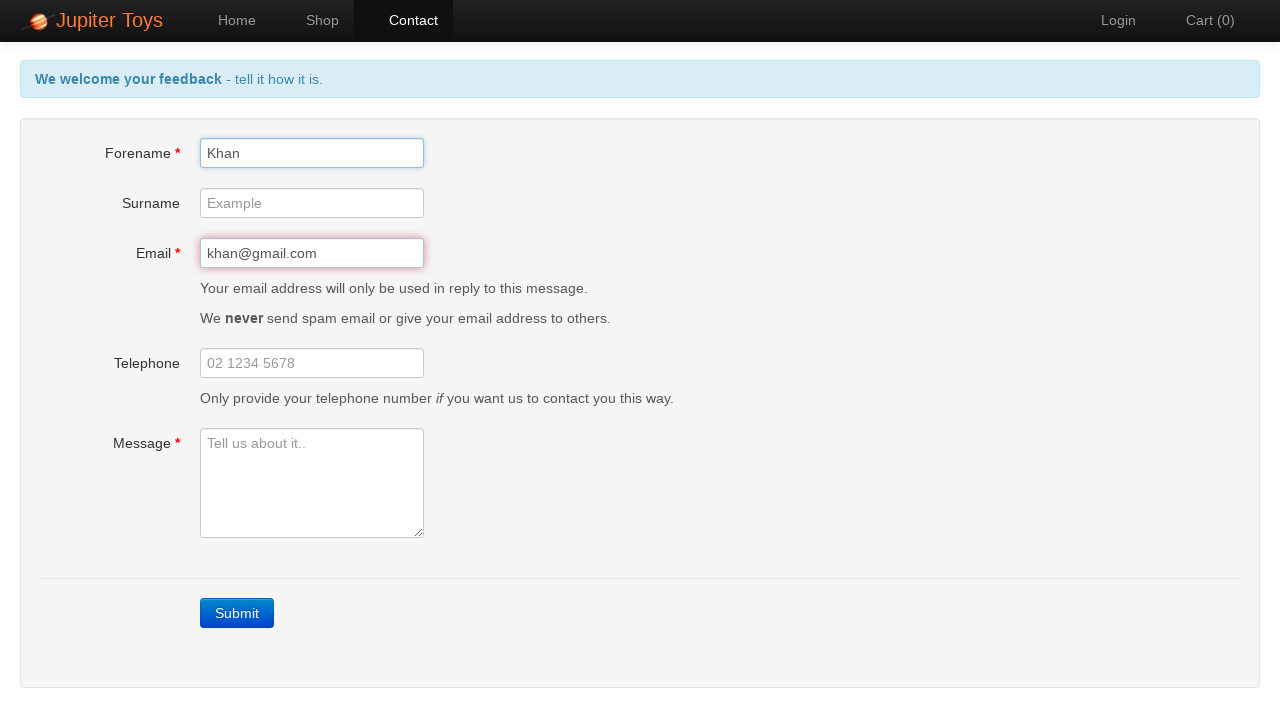

Filled message field with 'Nice Toys' on #message
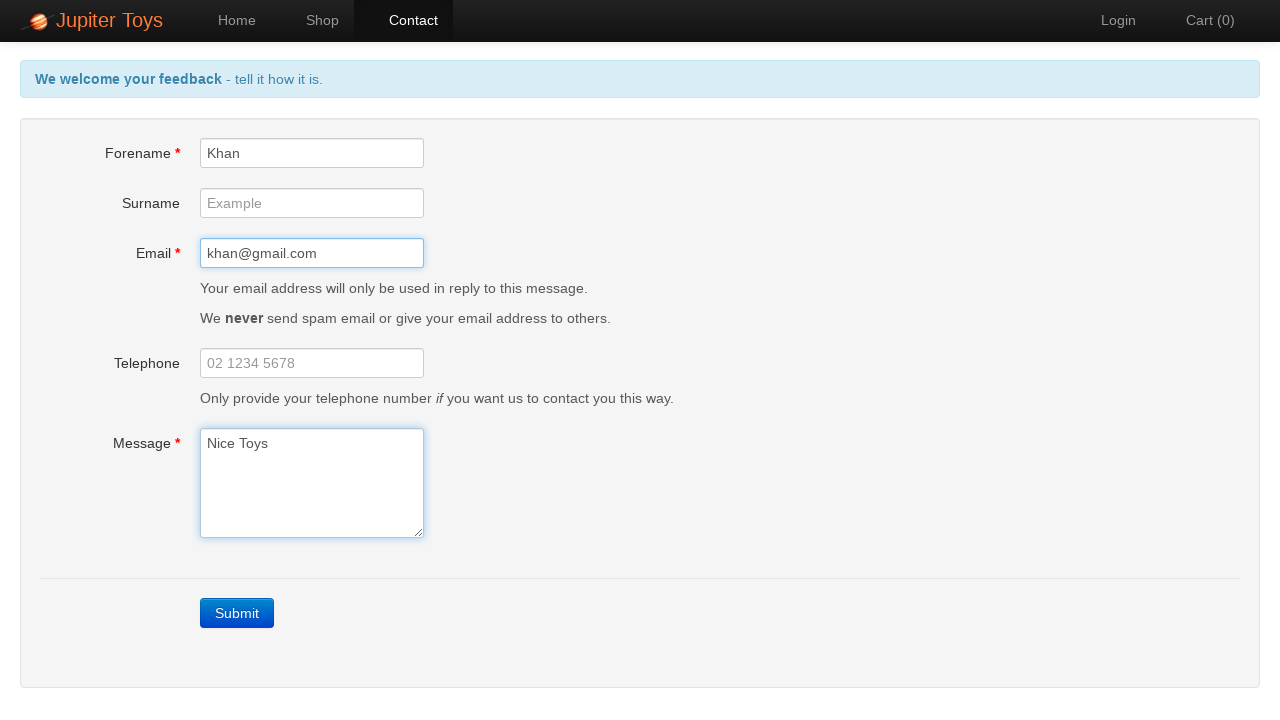

Clicked Submit button to submit the contact form at (237, 613) on a:text('Submit')
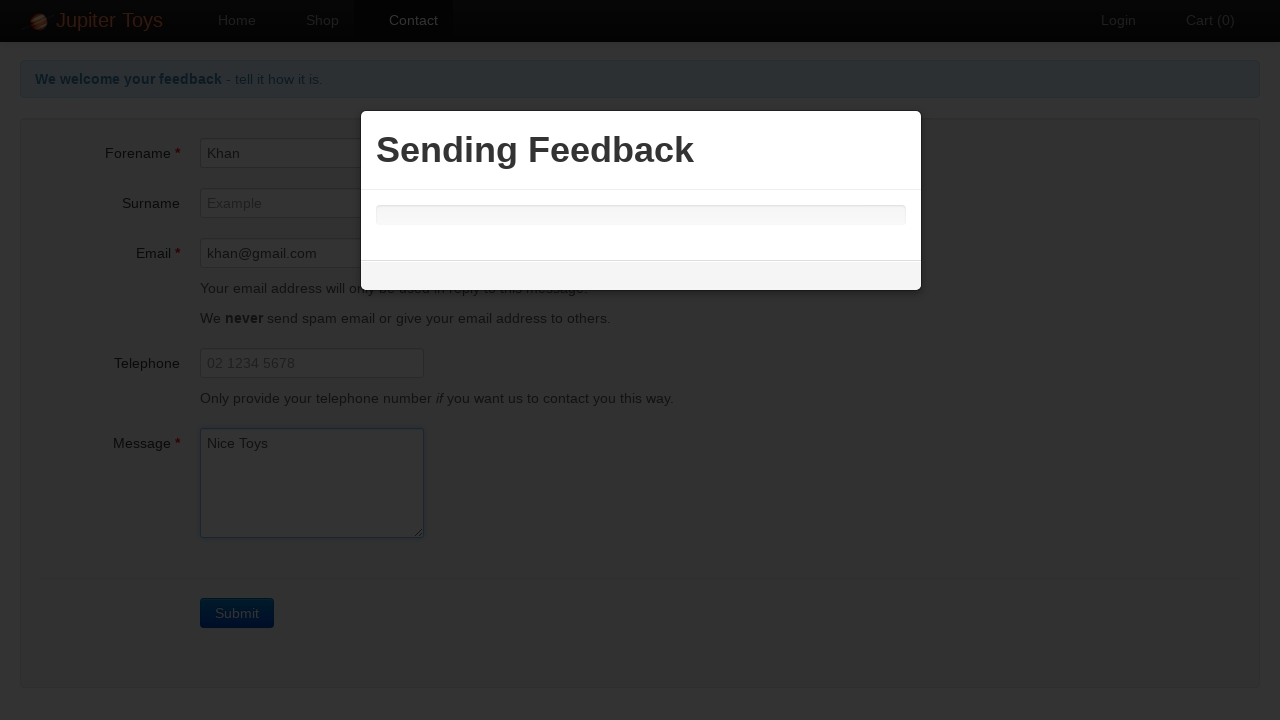

Success message appeared on the page
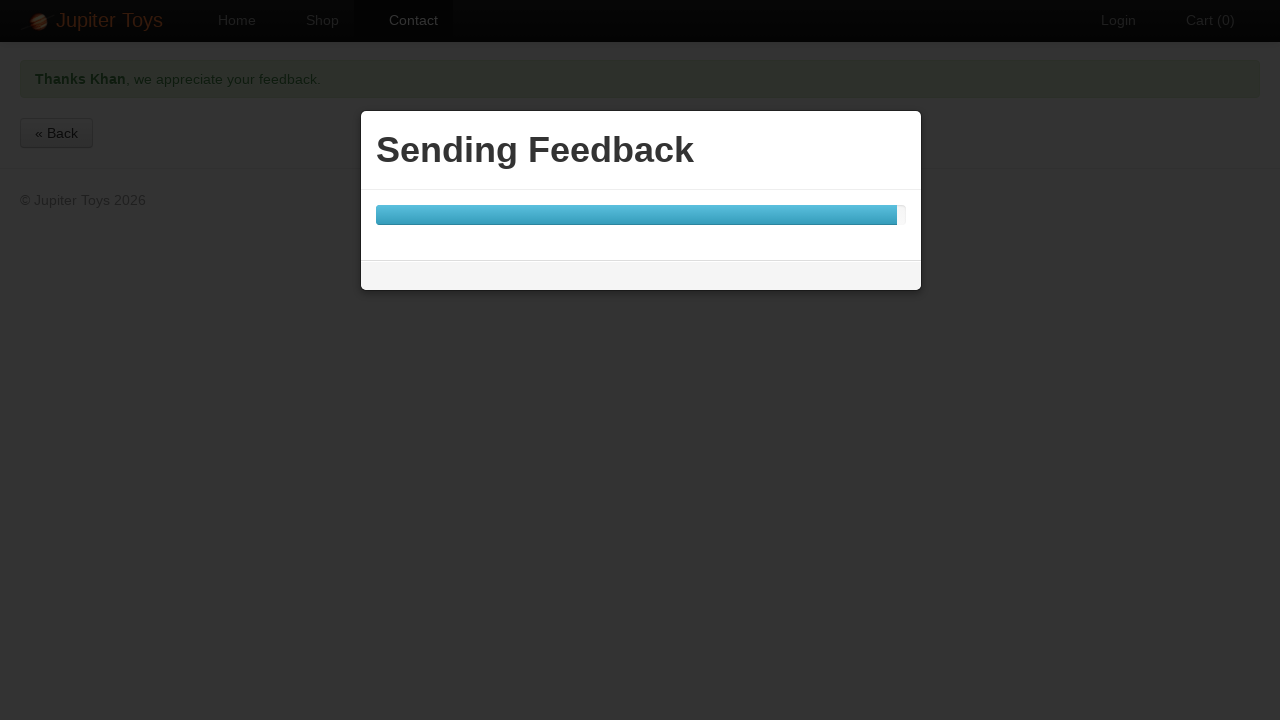

Retrieved success message text content
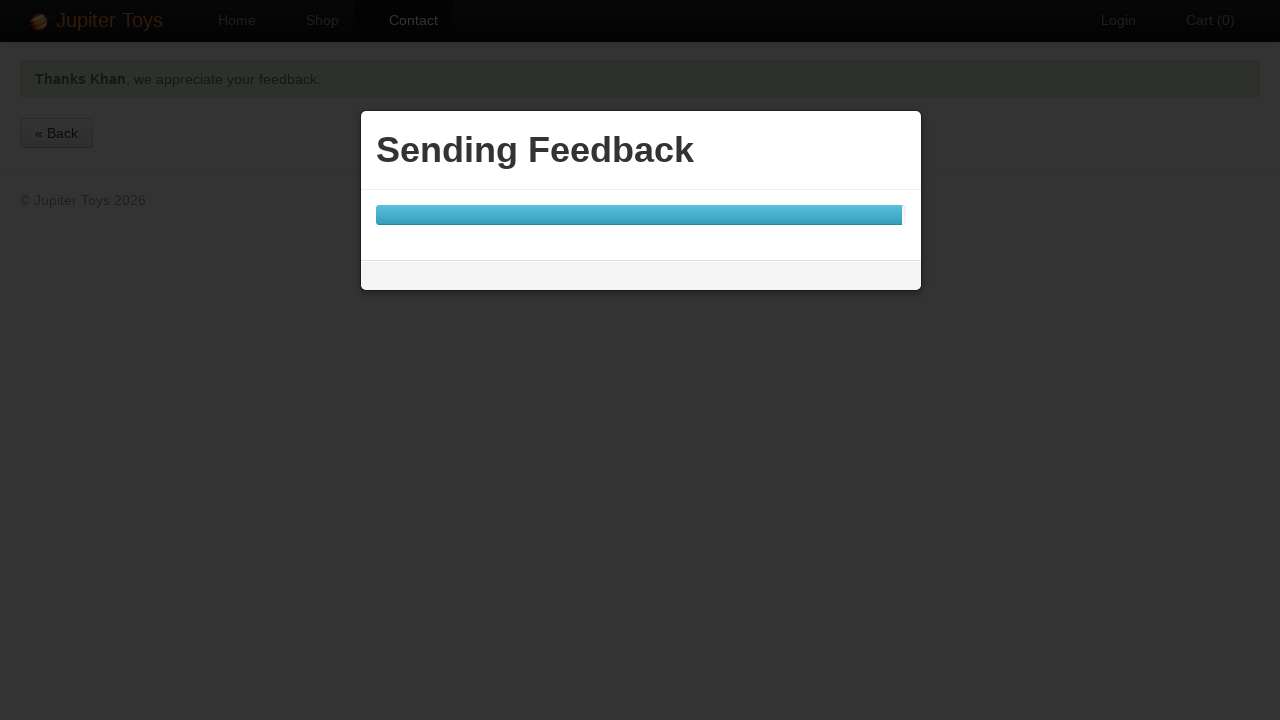

Verified success message contains 'Thanks' - contact form submission successful
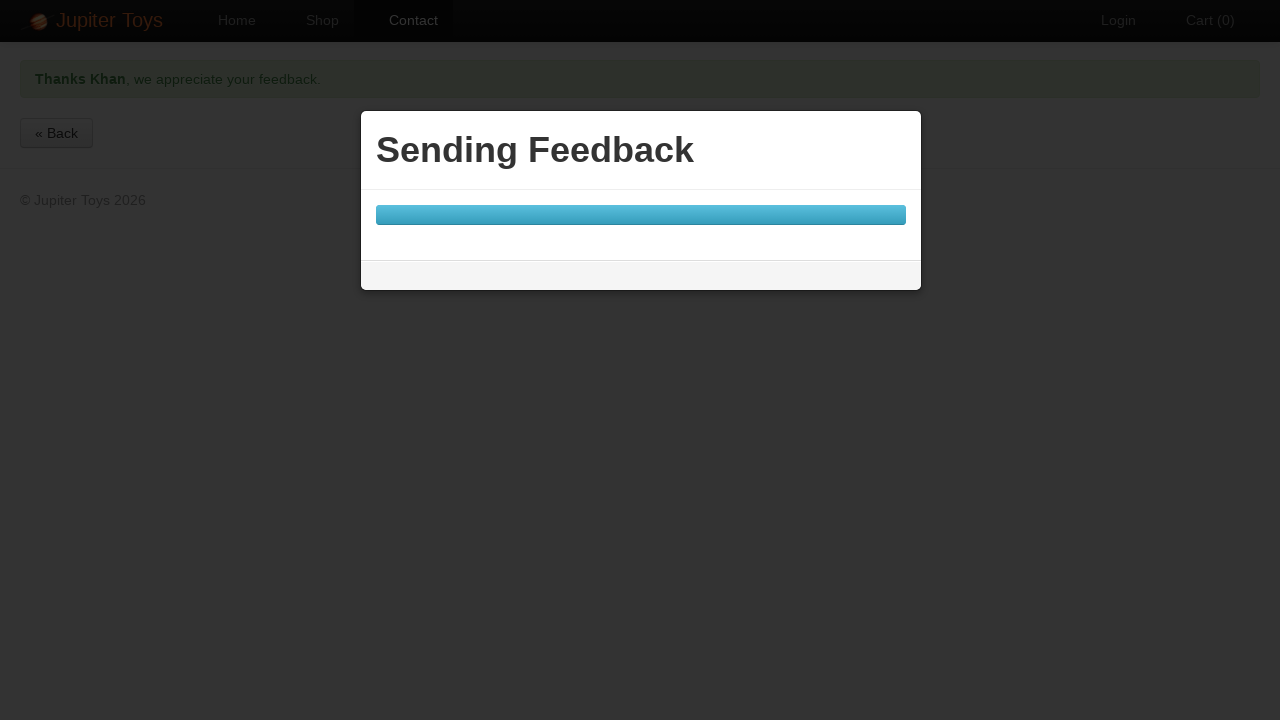

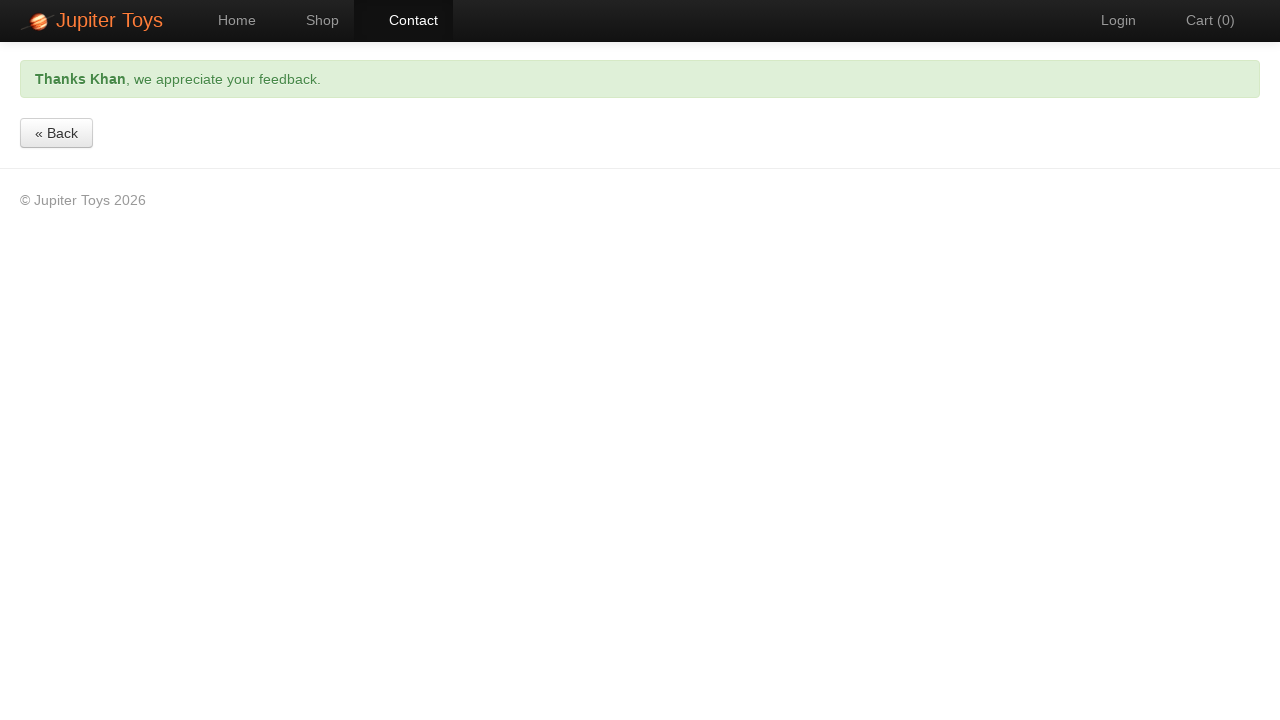